Tests a practice form submission by filling in name, email, password, selecting options, entering a birthday date, and submitting the form

Starting URL: https://rahulshettyacademy.com/angularpractice/

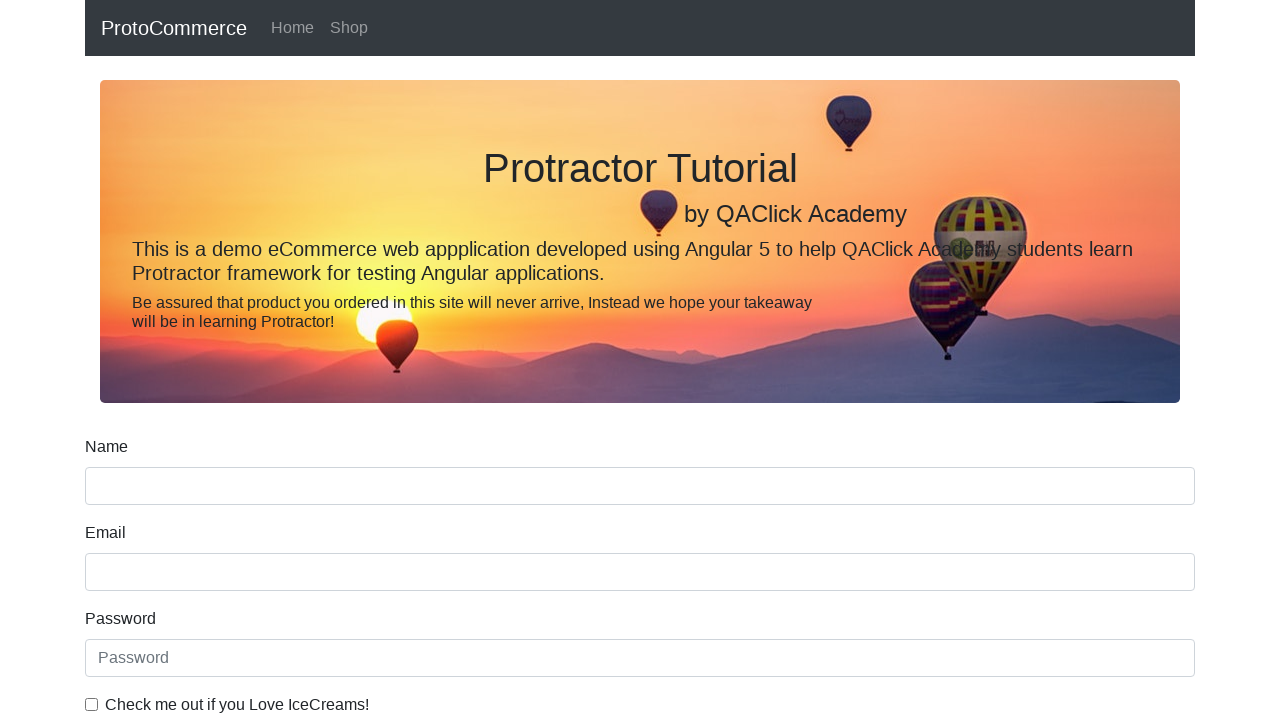

Filled name field with 'Faruk' on input[name='name']
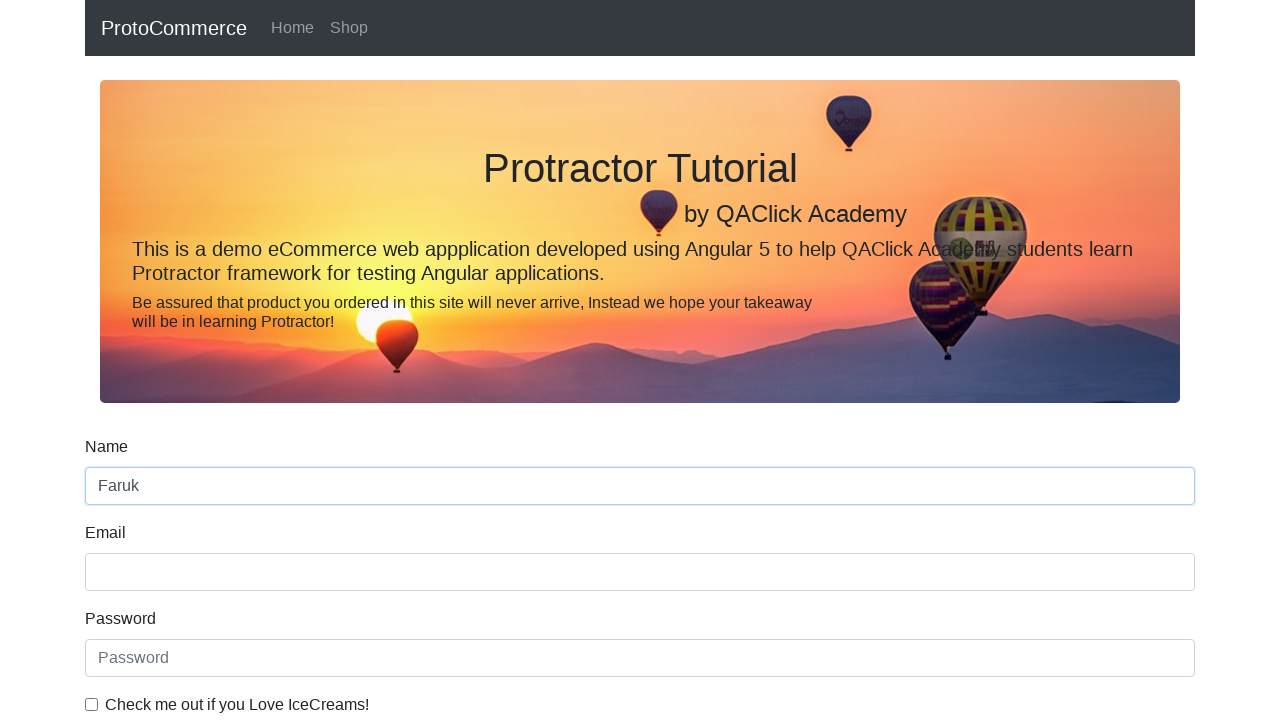

Filled email field with 'faruk@testmail.com' on input[name='email']
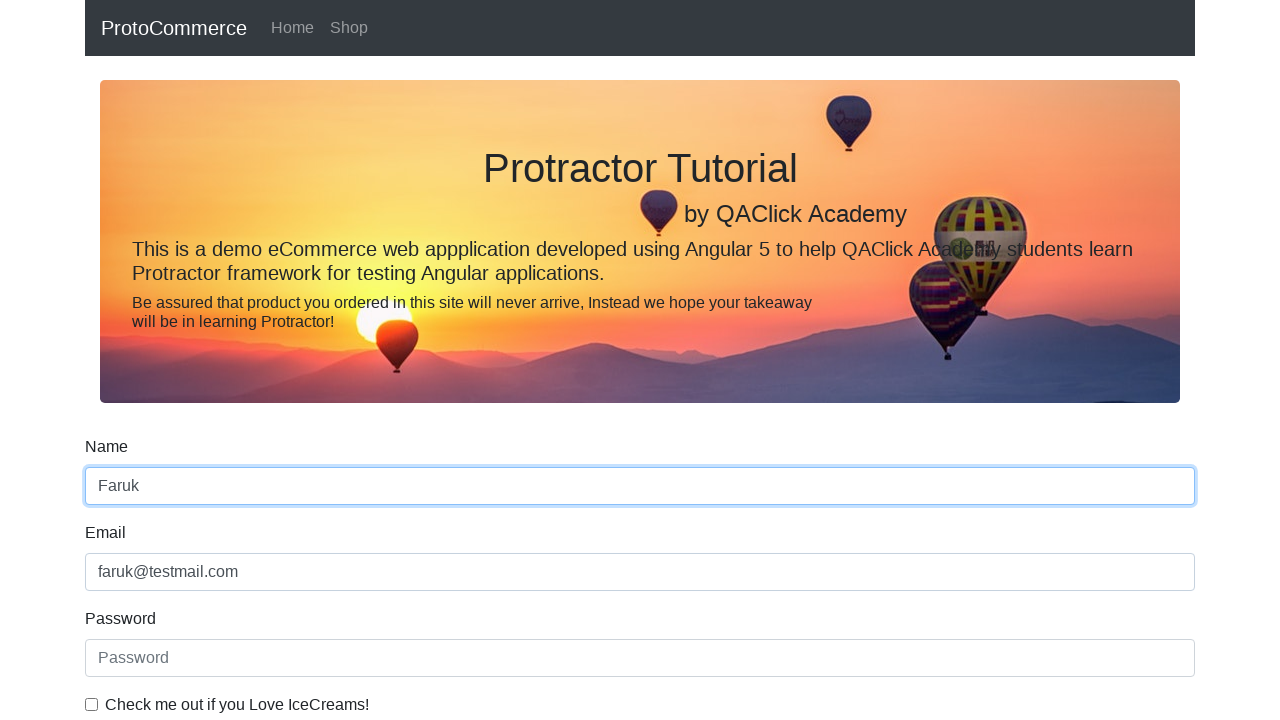

Filled password field with 'TestPass456' on input[type='password']
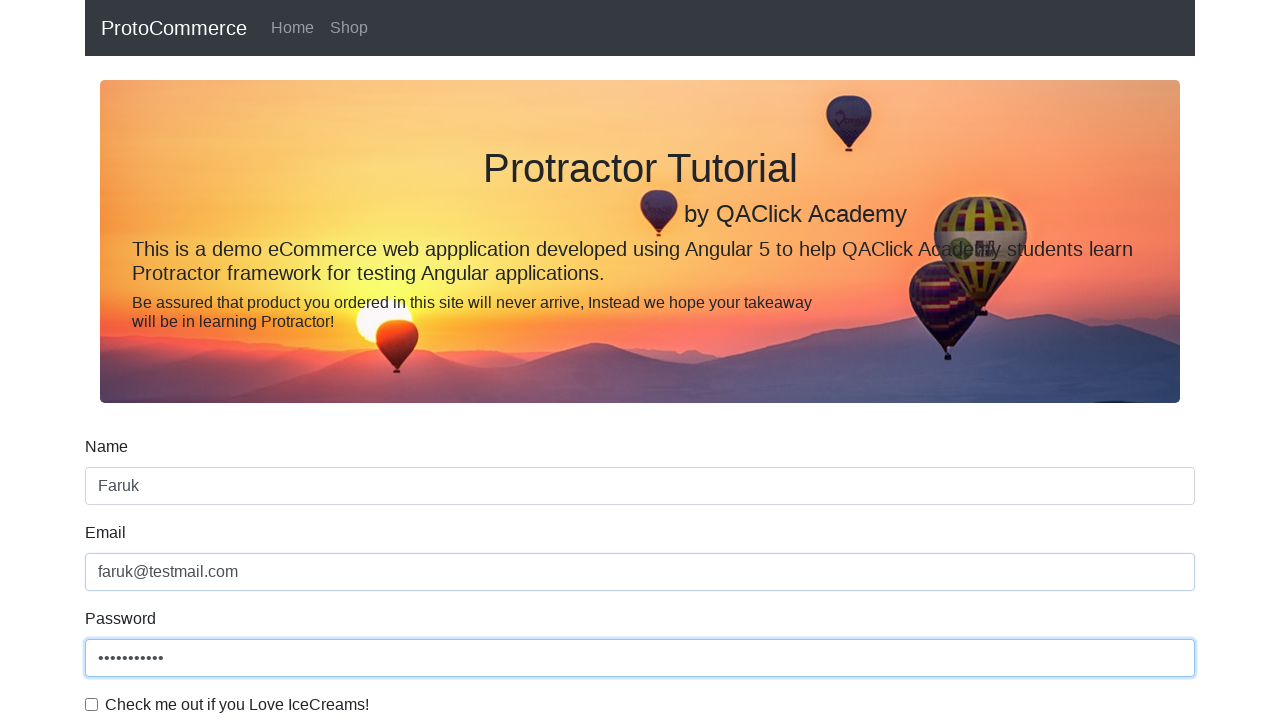

Checked the checkbox at (92, 704) on input[type='checkbox']
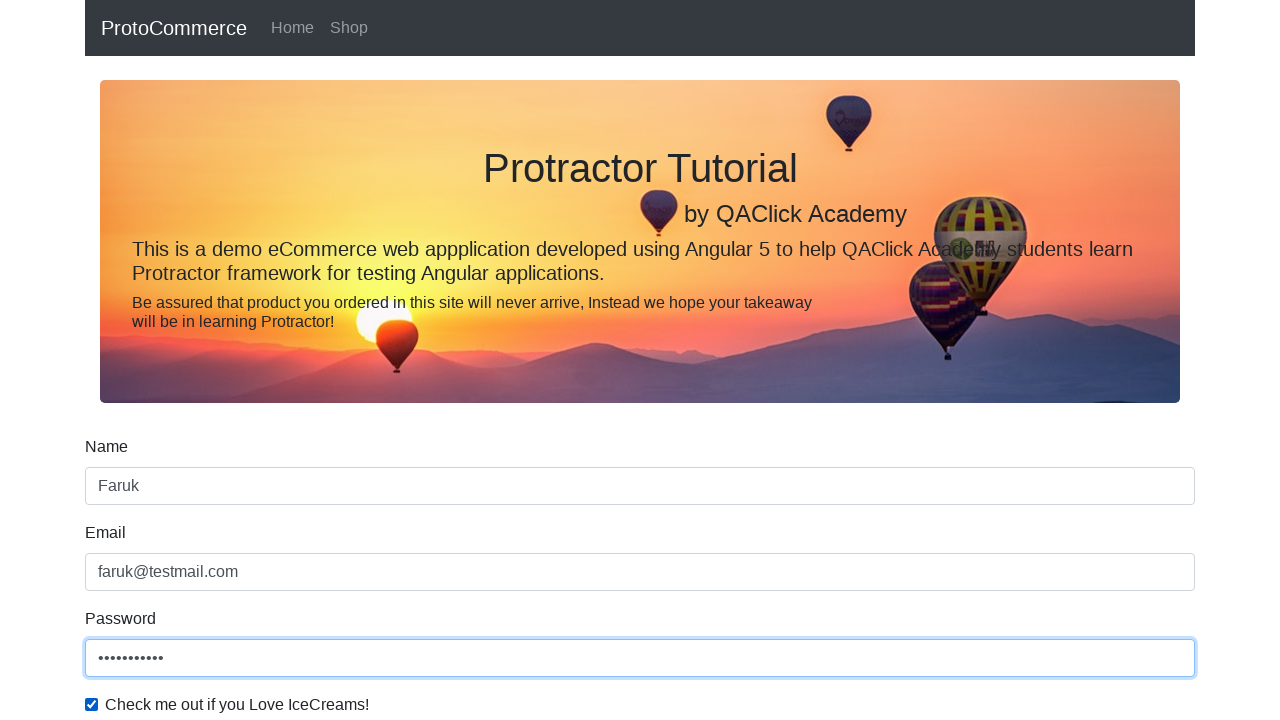

Clicked on the dropdown select at (640, 360) on #exampleFormControlSelect1
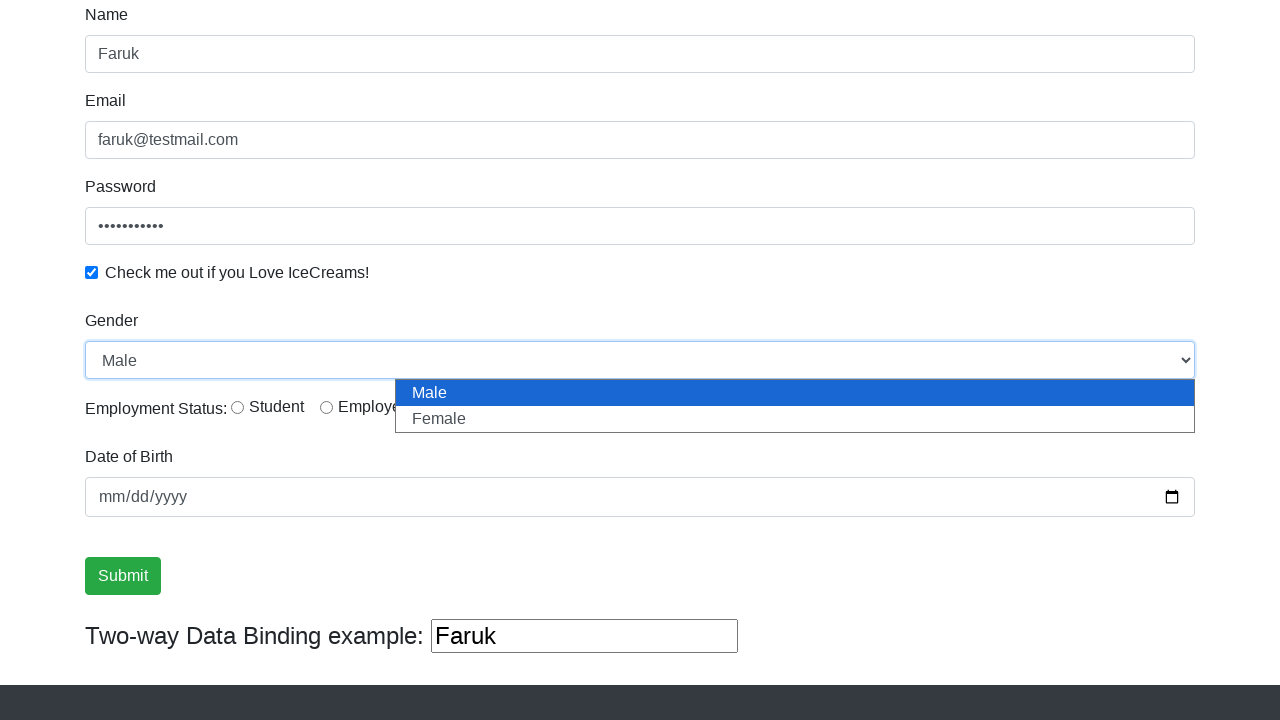

Selected first option from dropdown on #exampleFormControlSelect1
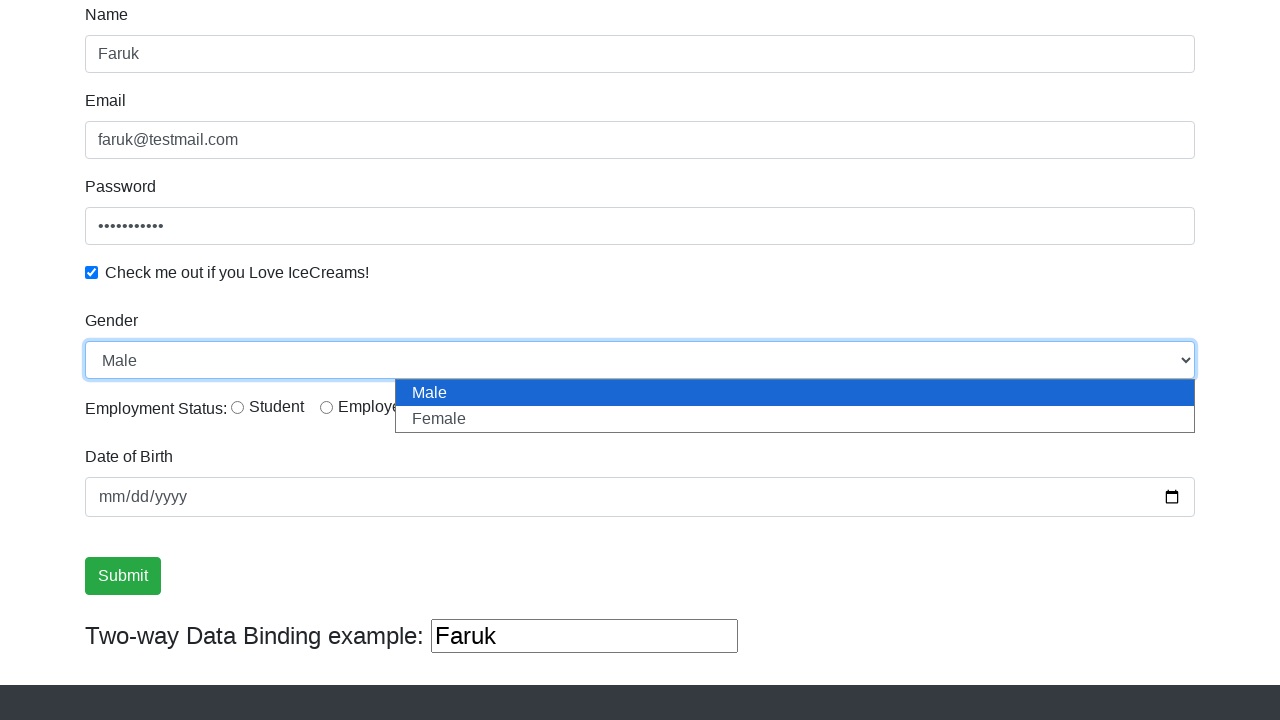

Selected radio button option1 at (238, 407) on input[value='option1']
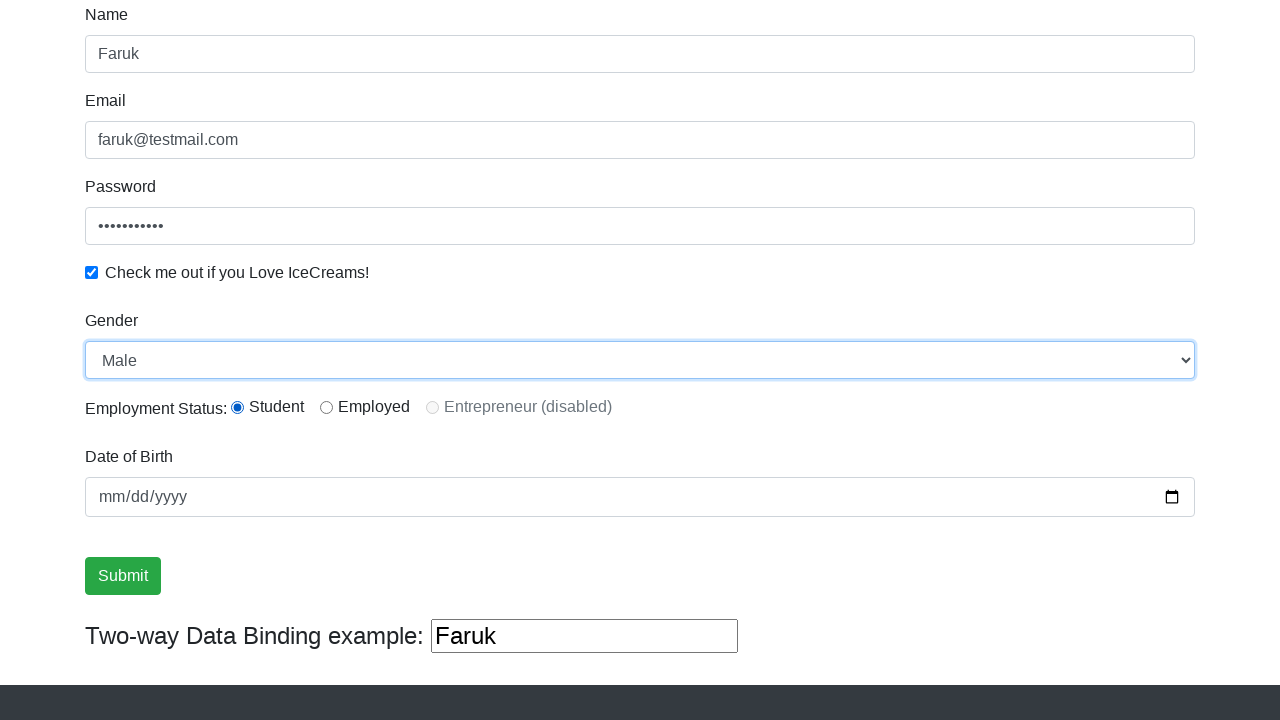

Filled birthday date field with '1997-07-13' on input[name='bday']
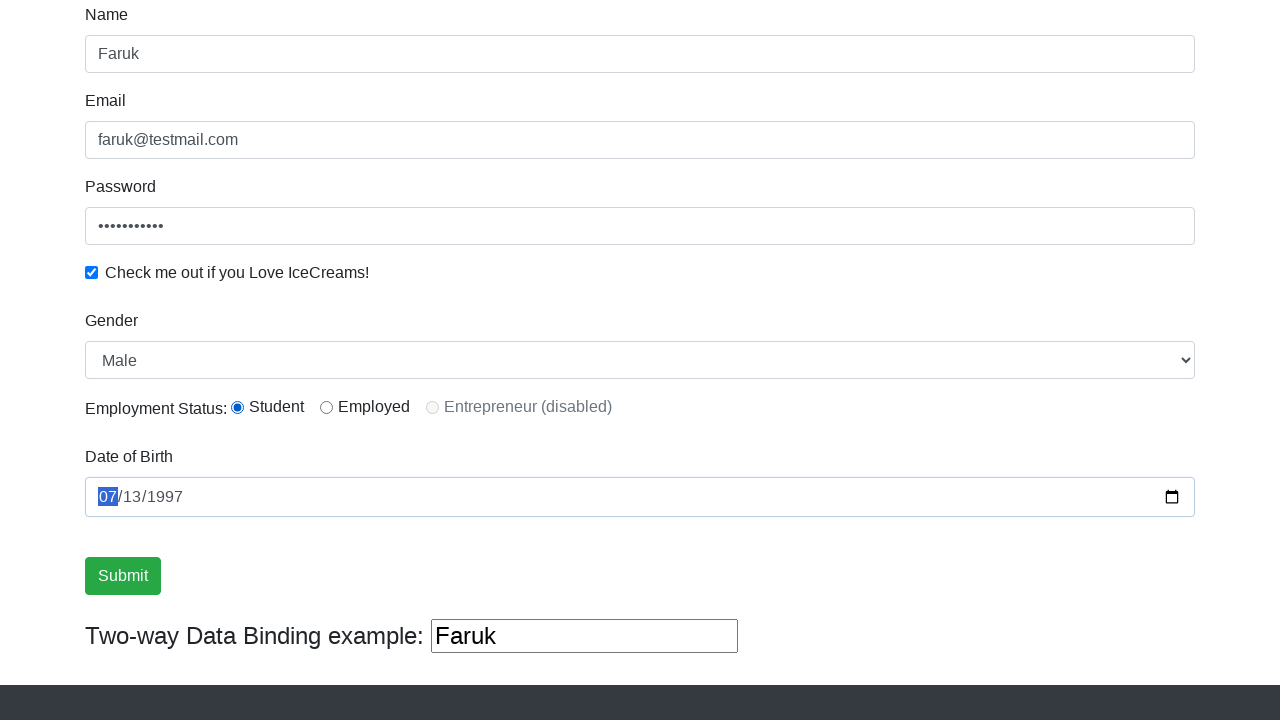

Clicked submit button to submit the form at (123, 576) on input[type='submit']
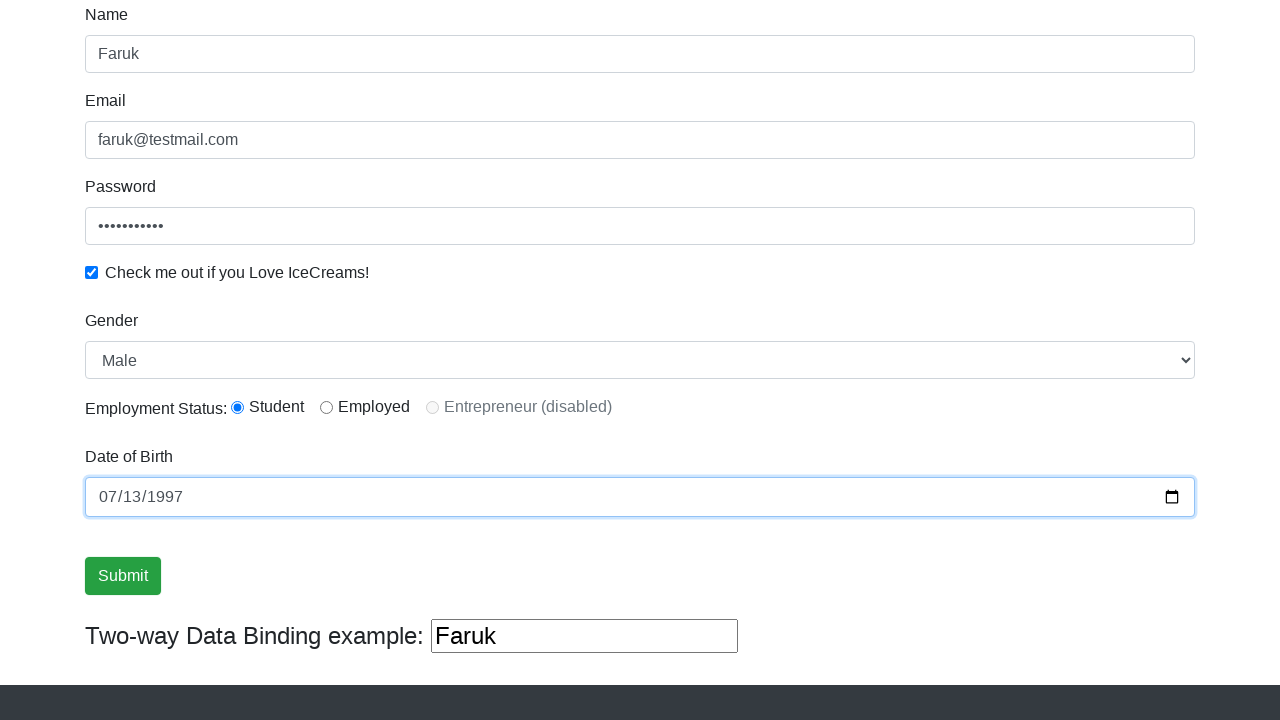

Form submission successful - success alert displayed
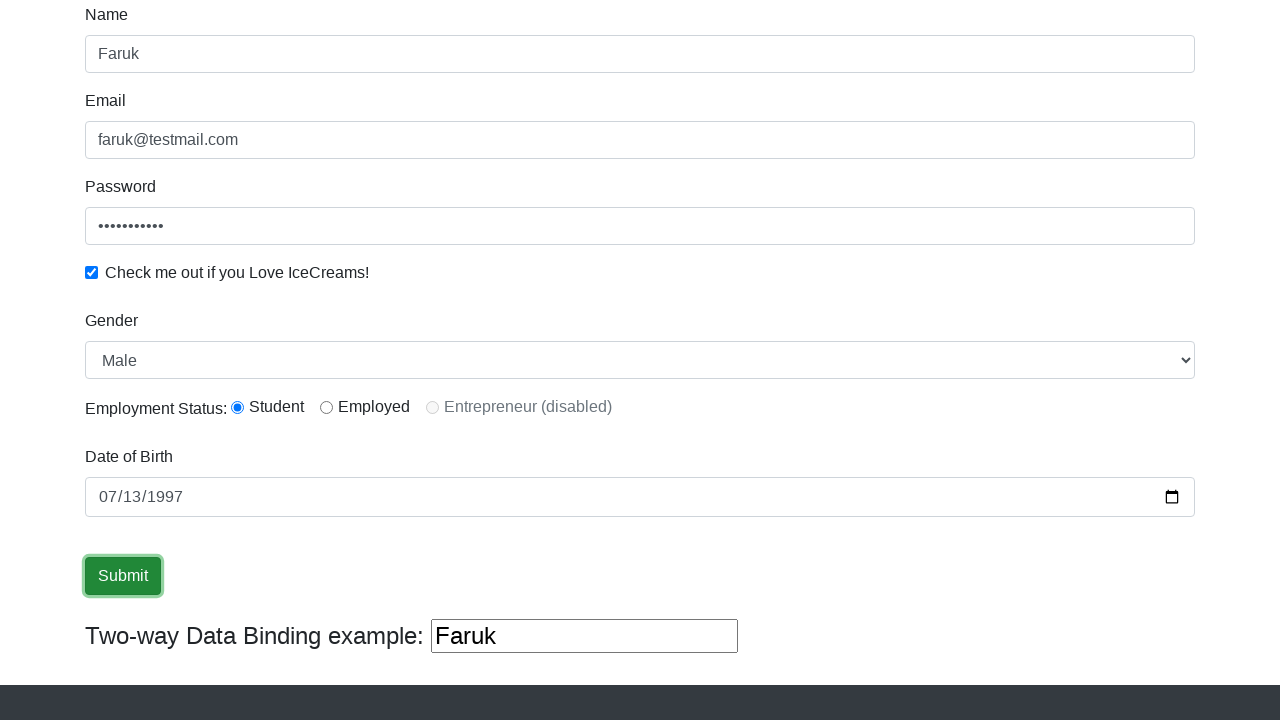

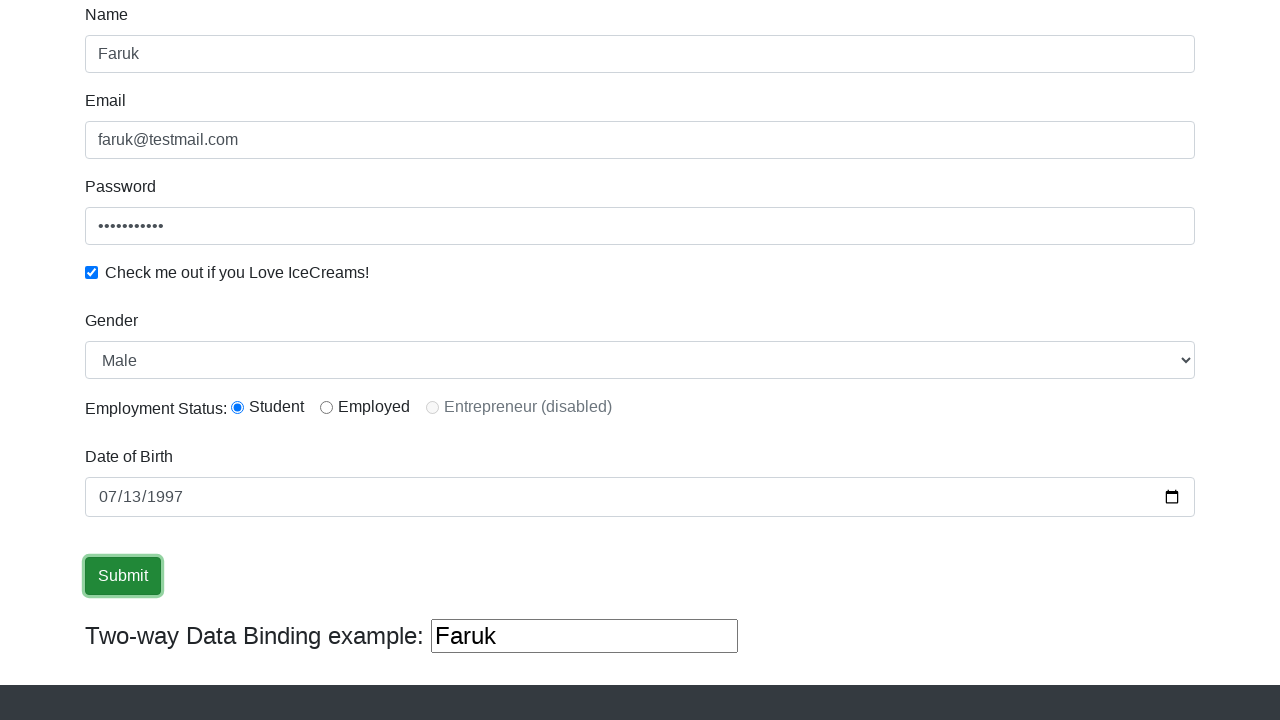